Tests that the todo counter displays the correct number of items as todos are added.

Starting URL: https://demo.playwright.dev/todomvc

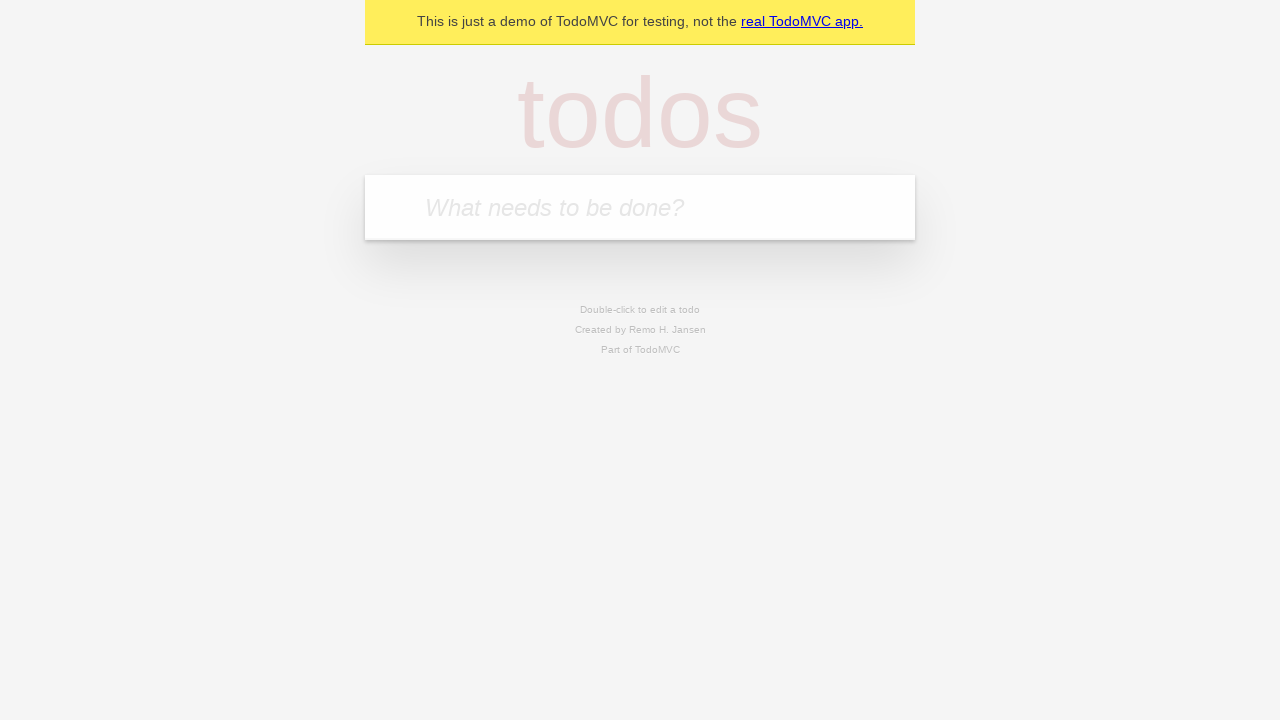

Filled todo input with 'buy some cheese' on internal:attr=[placeholder="What needs to be done?"i]
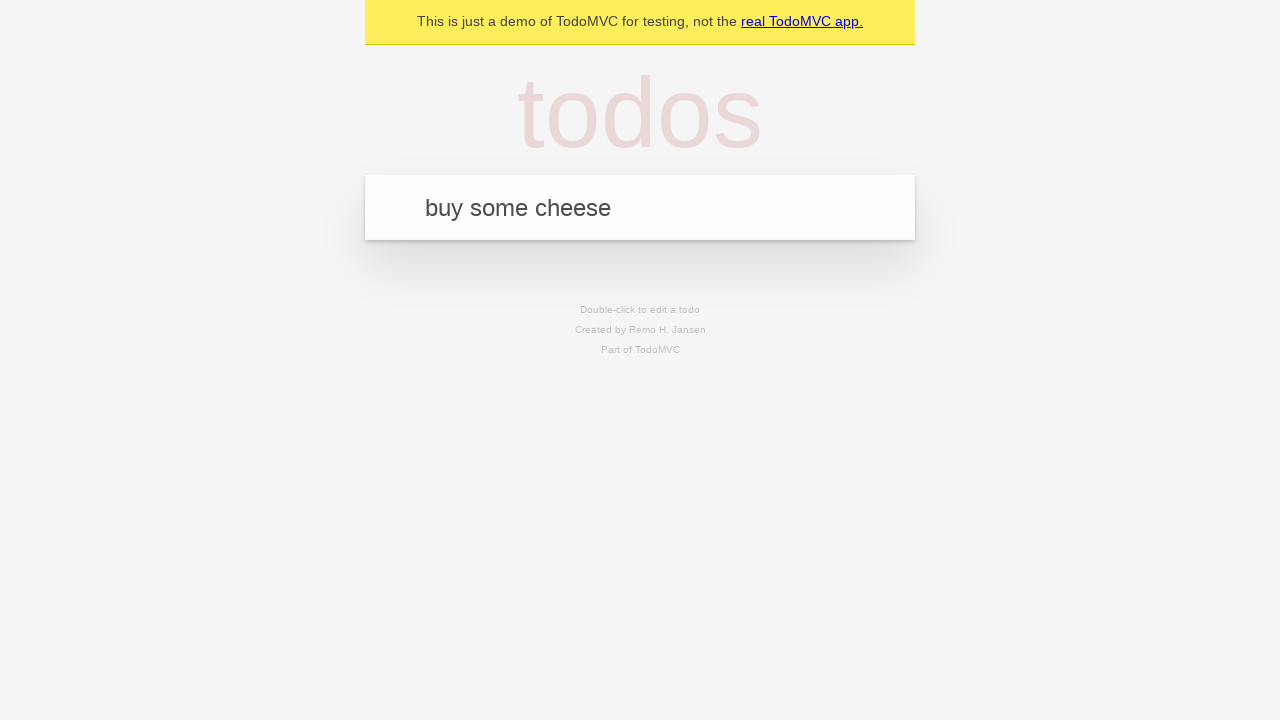

Pressed Enter to create first todo item on internal:attr=[placeholder="What needs to be done?"i]
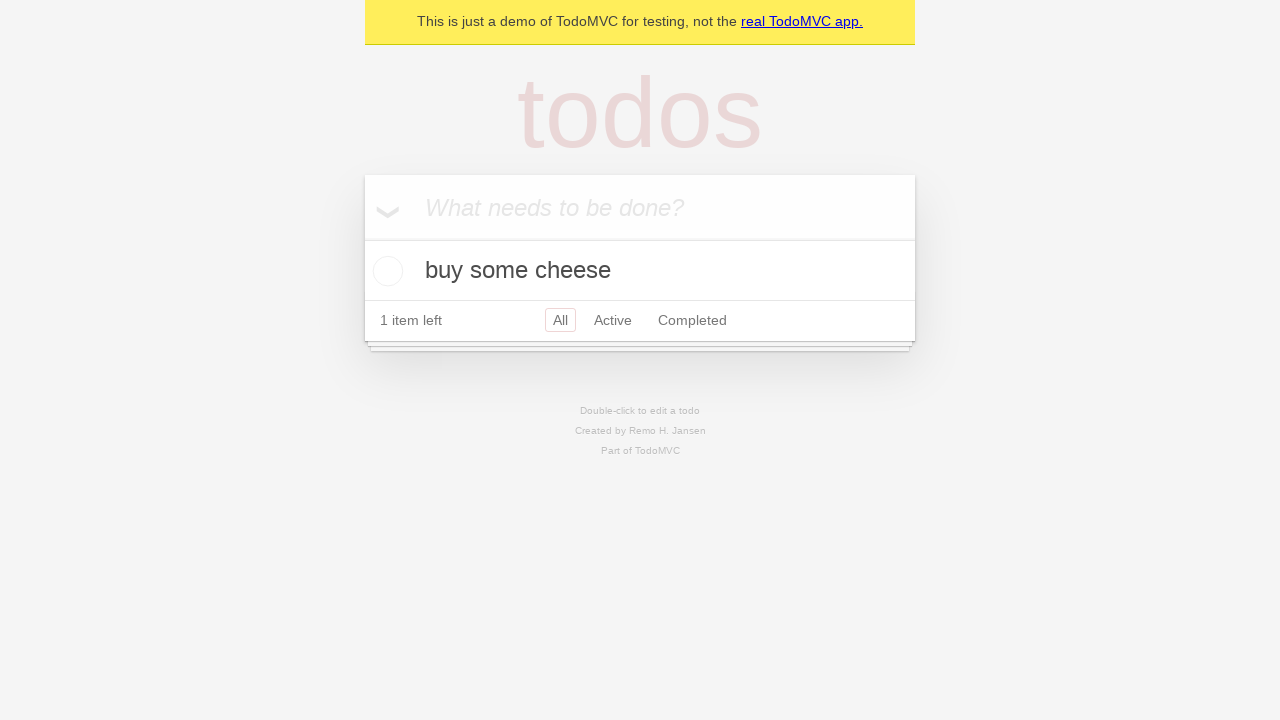

Todo counter appeared after first item creation
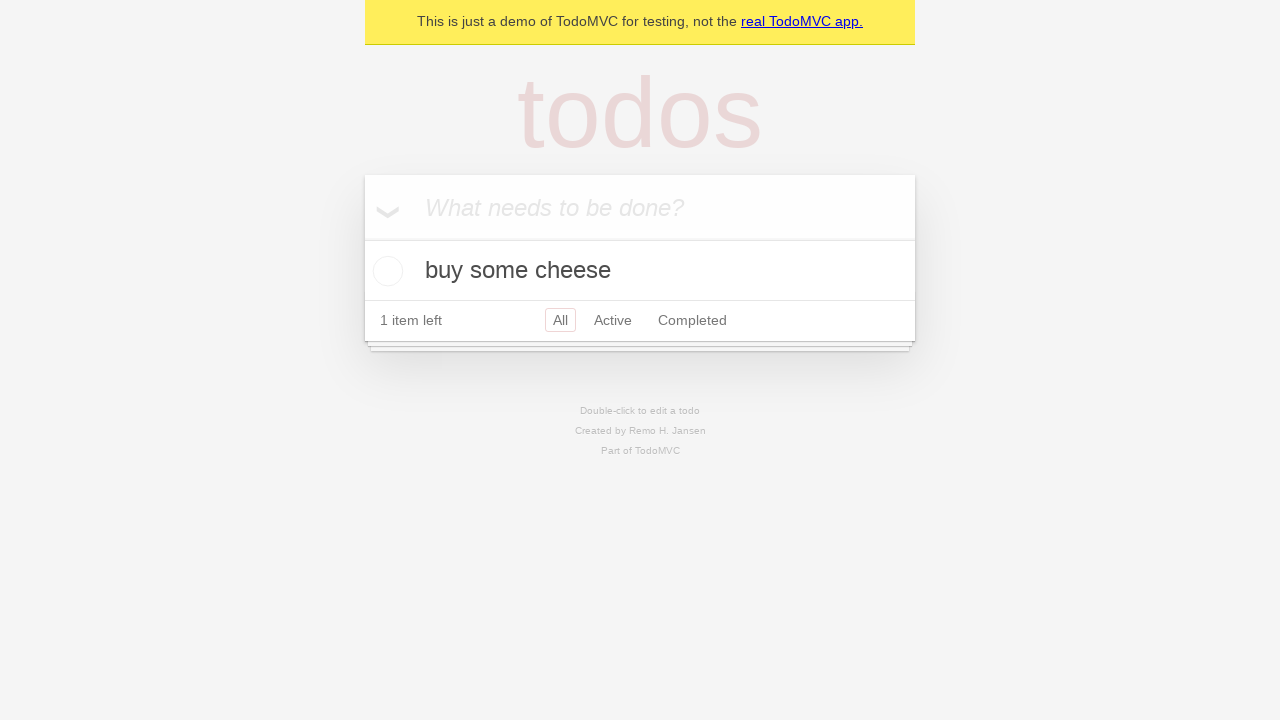

Filled todo input with 'feed the cat' on internal:attr=[placeholder="What needs to be done?"i]
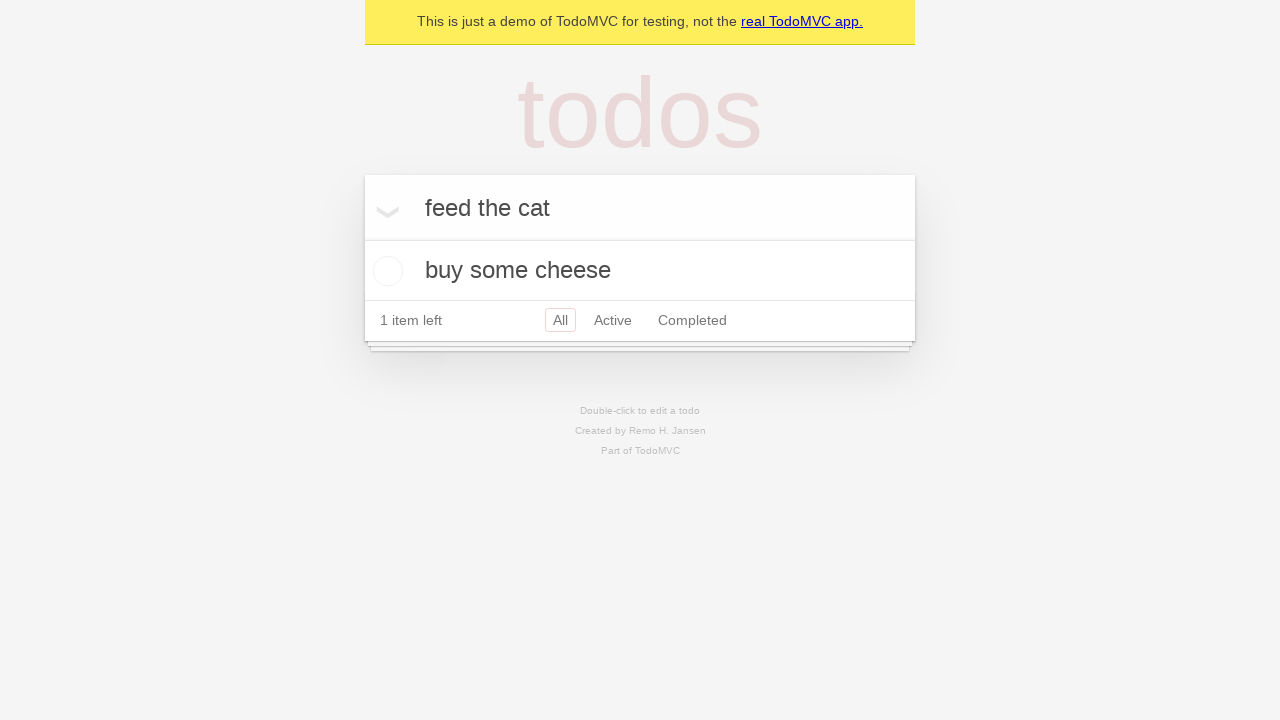

Pressed Enter to create second todo item on internal:attr=[placeholder="What needs to be done?"i]
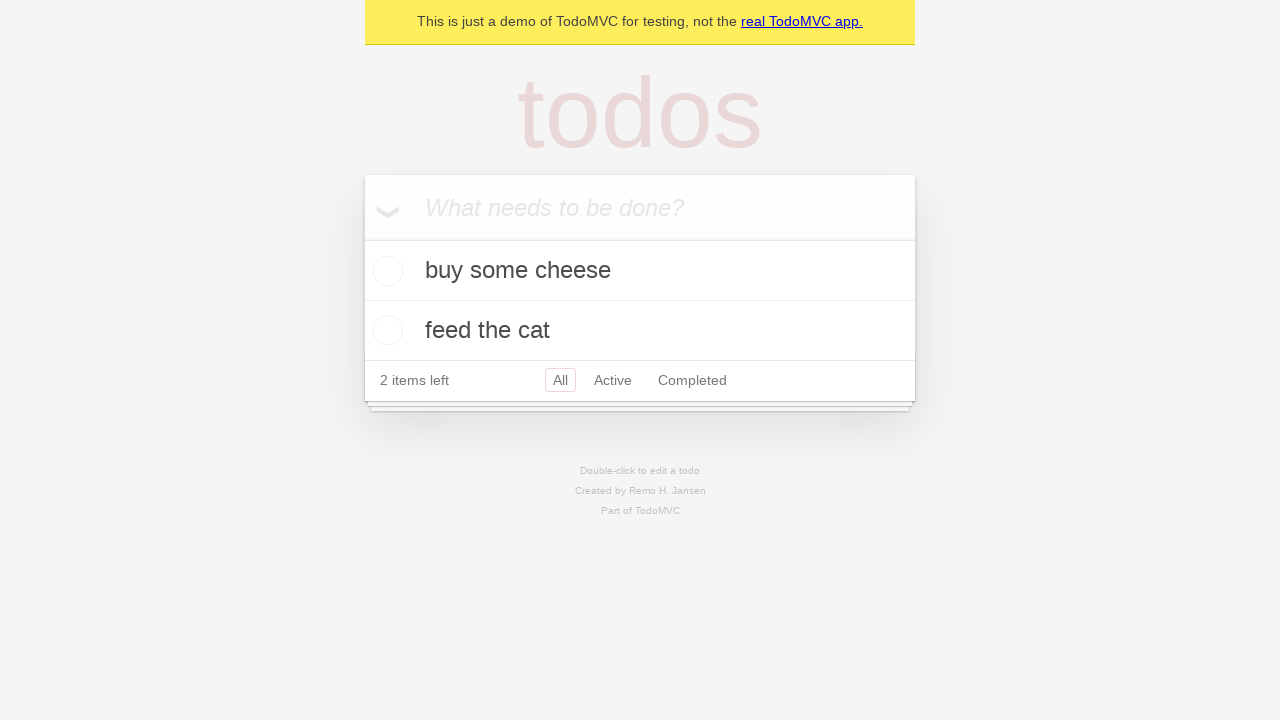

Todo counter updated to display 2 items
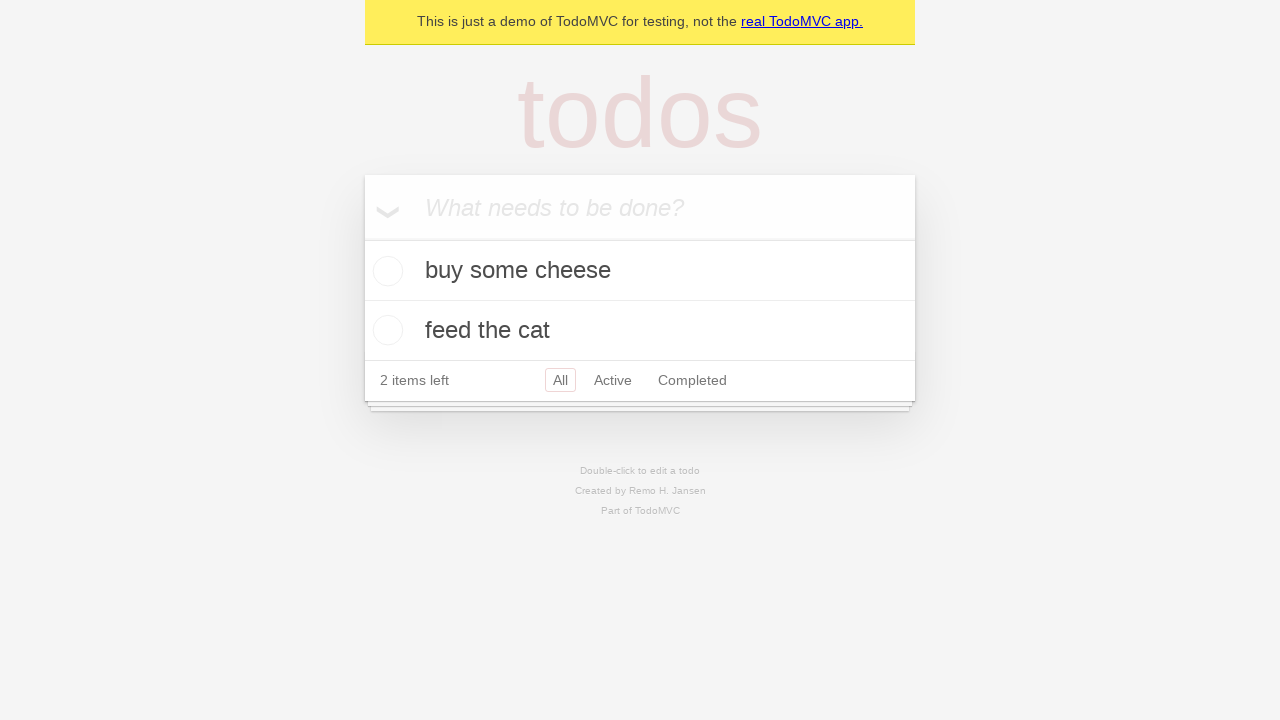

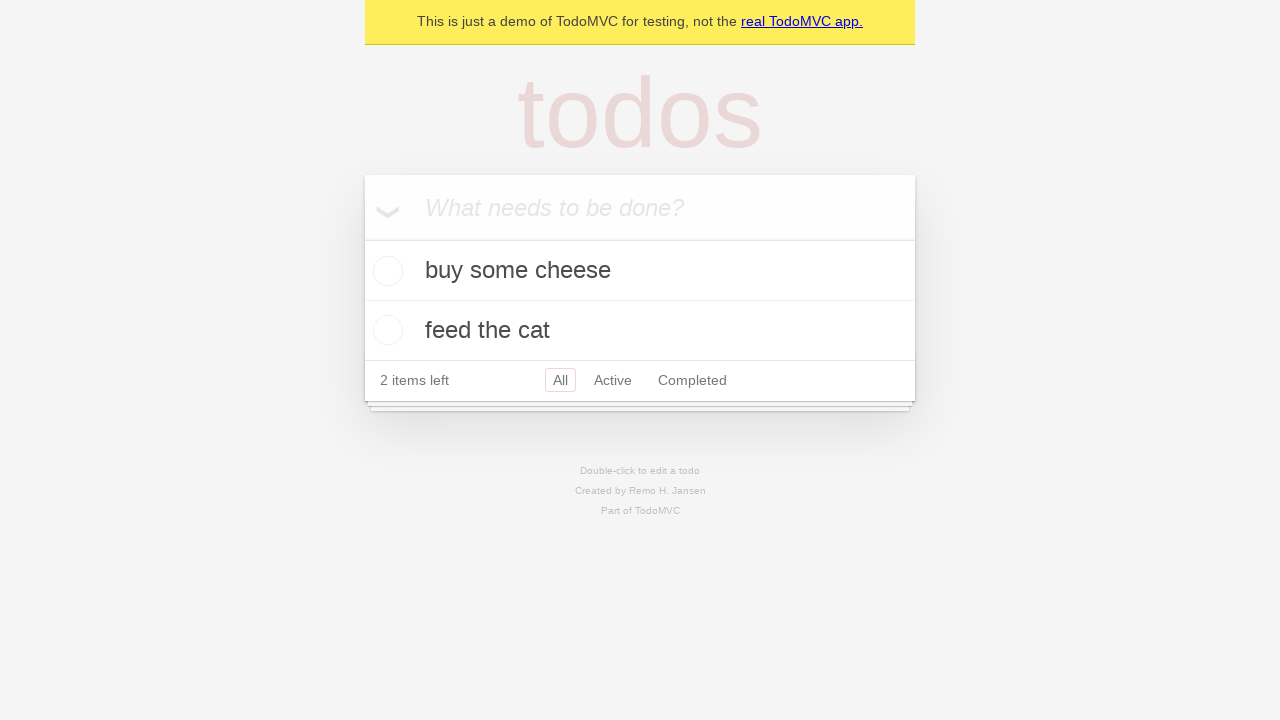